Tests filtering to display only active (non-completed) items using the Active link.

Starting URL: https://demo.playwright.dev/todomvc

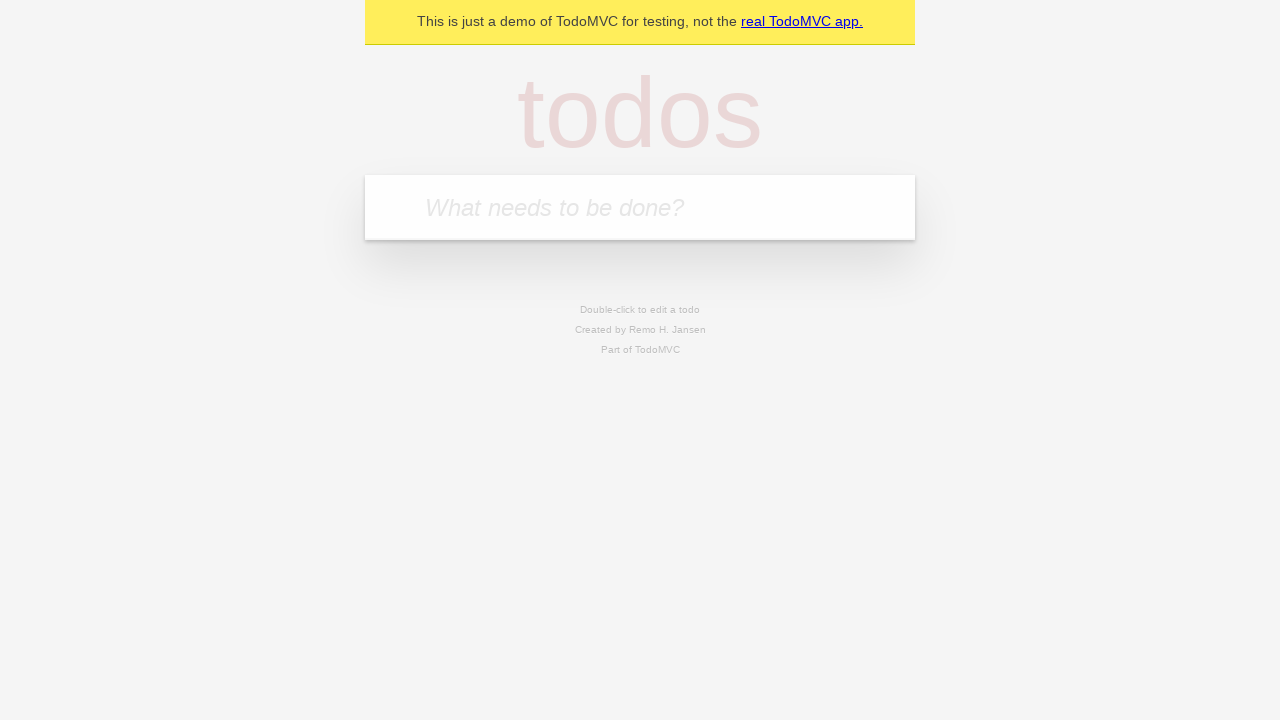

Filled todo input with 'buy some cheese' on internal:attr=[placeholder="What needs to be done?"i]
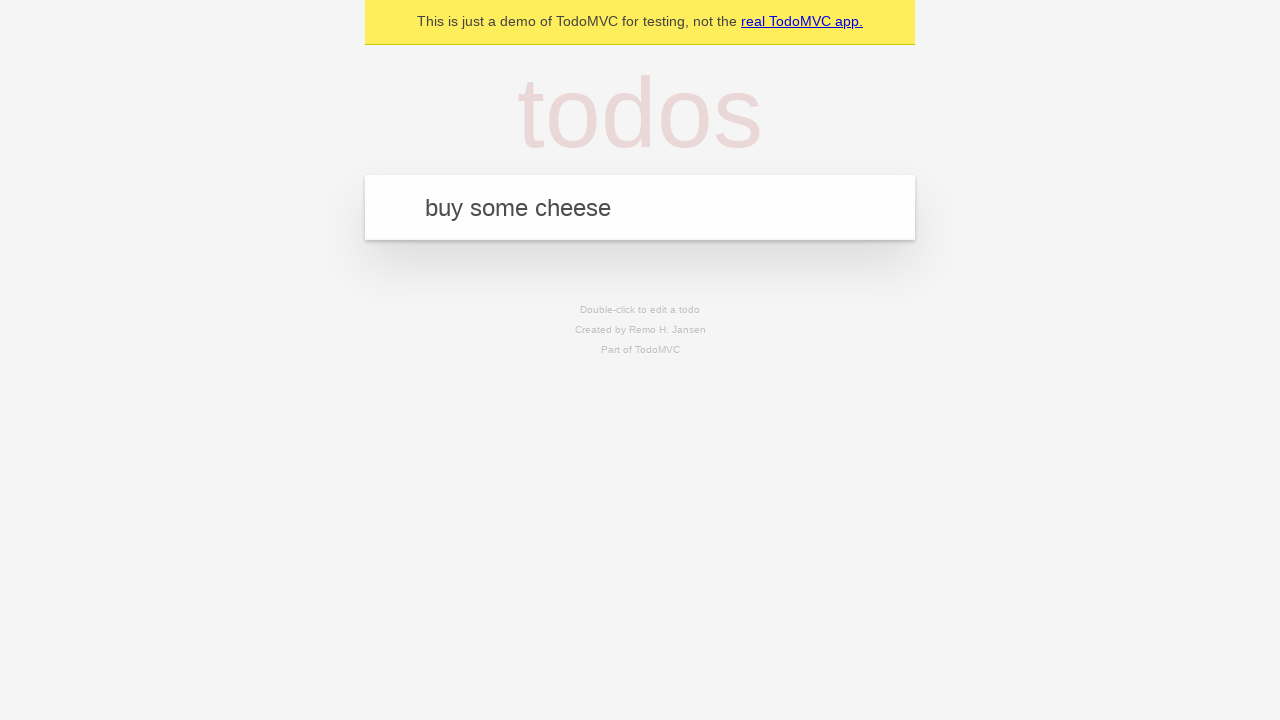

Pressed Enter to add first todo item on internal:attr=[placeholder="What needs to be done?"i]
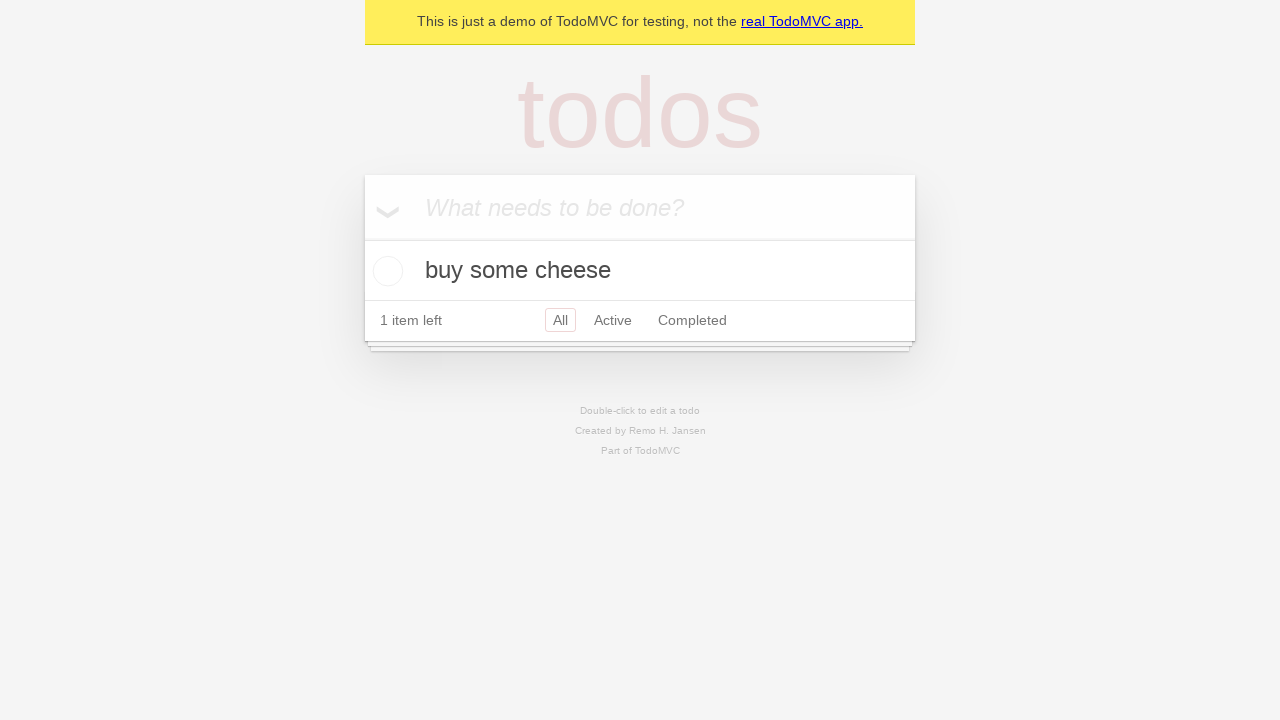

Filled todo input with 'feed the cat' on internal:attr=[placeholder="What needs to be done?"i]
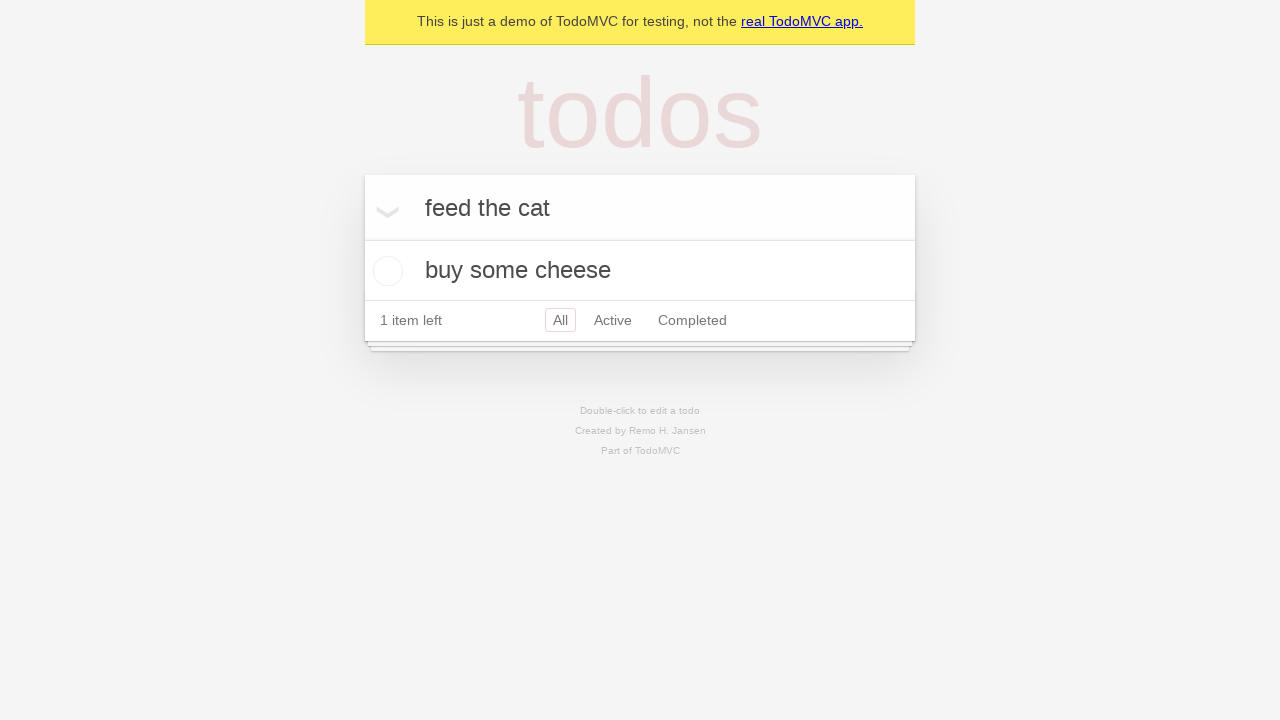

Pressed Enter to add second todo item on internal:attr=[placeholder="What needs to be done?"i]
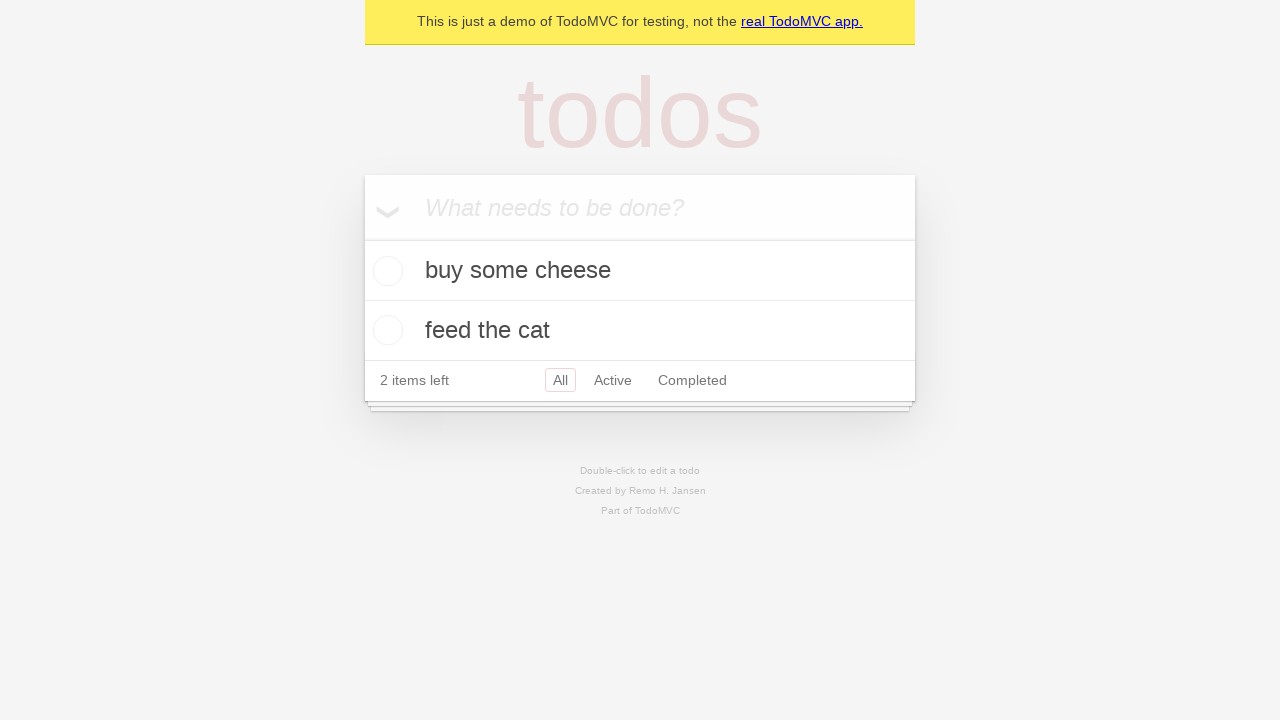

Filled todo input with 'book a doctors appointment' on internal:attr=[placeholder="What needs to be done?"i]
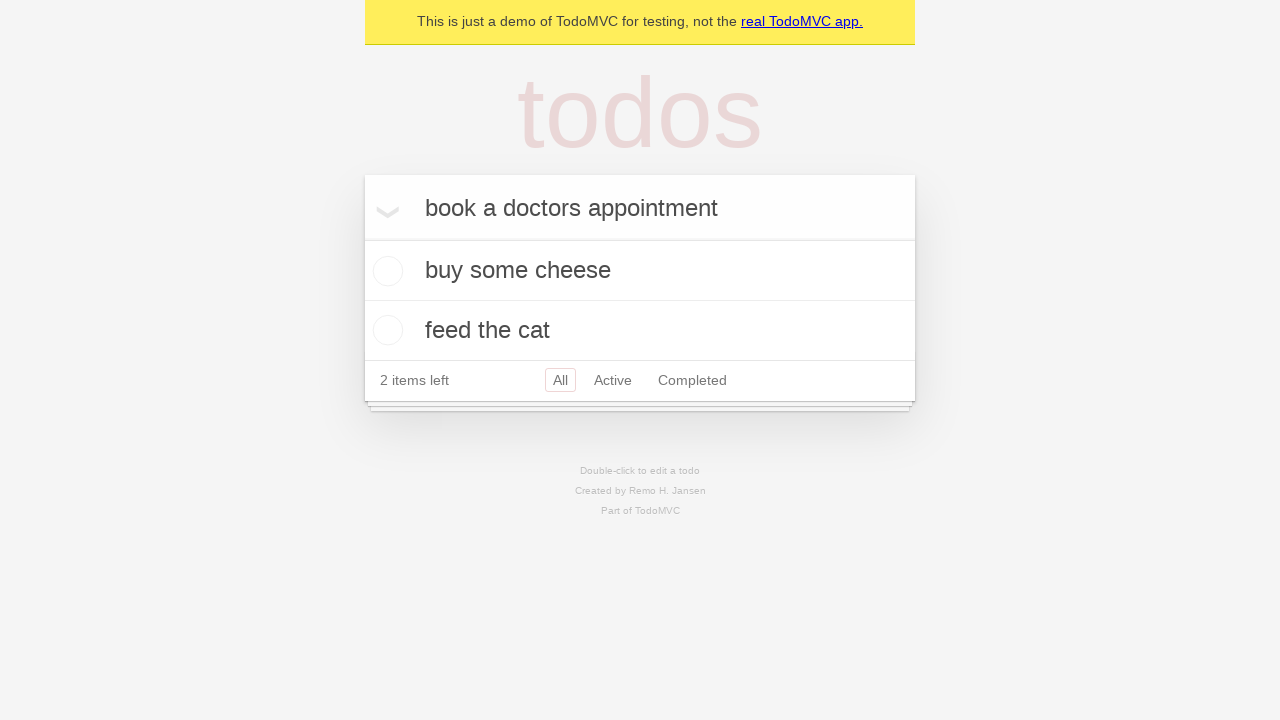

Pressed Enter to add third todo item on internal:attr=[placeholder="What needs to be done?"i]
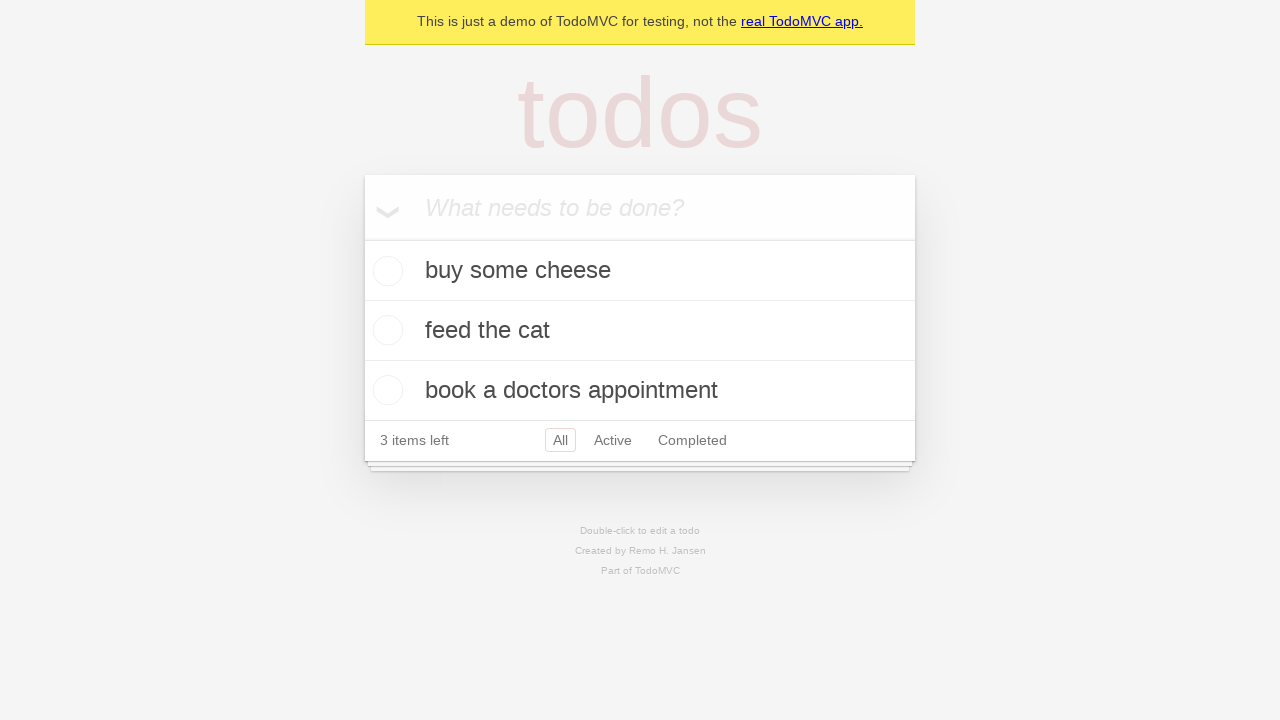

Checked the second todo item (marked as completed) at (385, 330) on internal:testid=[data-testid="todo-item"s] >> nth=1 >> internal:role=checkbox
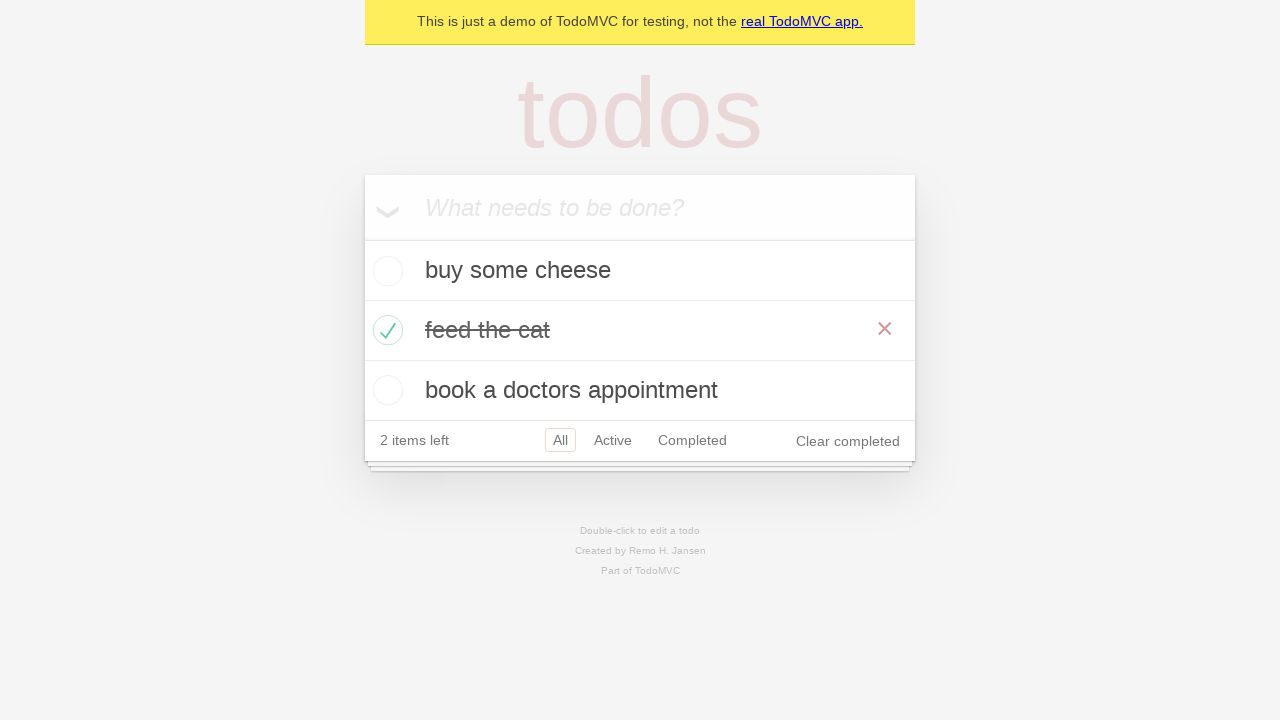

Clicked Active link to filter and display only active items at (613, 440) on internal:role=link[name="Active"i]
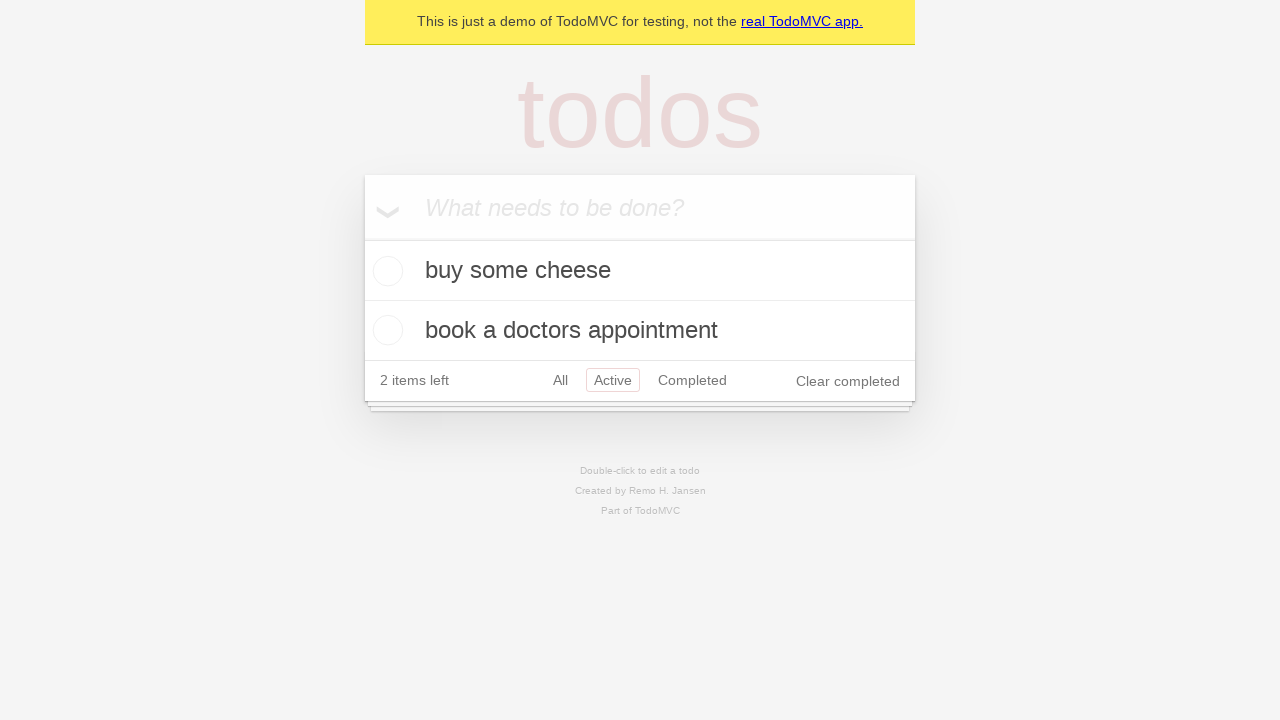

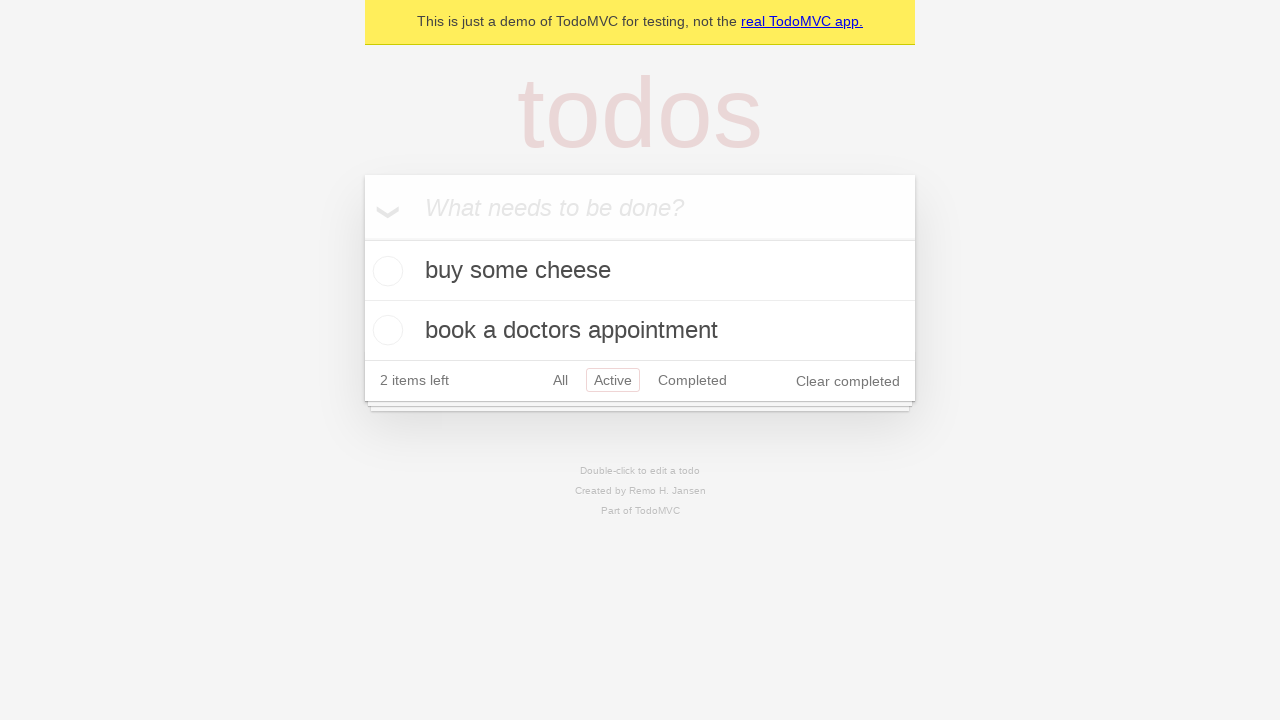